Tests Wordle Unlimited game interaction by entering a word using the on-screen keyboard

Starting URL: https://www.wordleunlimited.com/

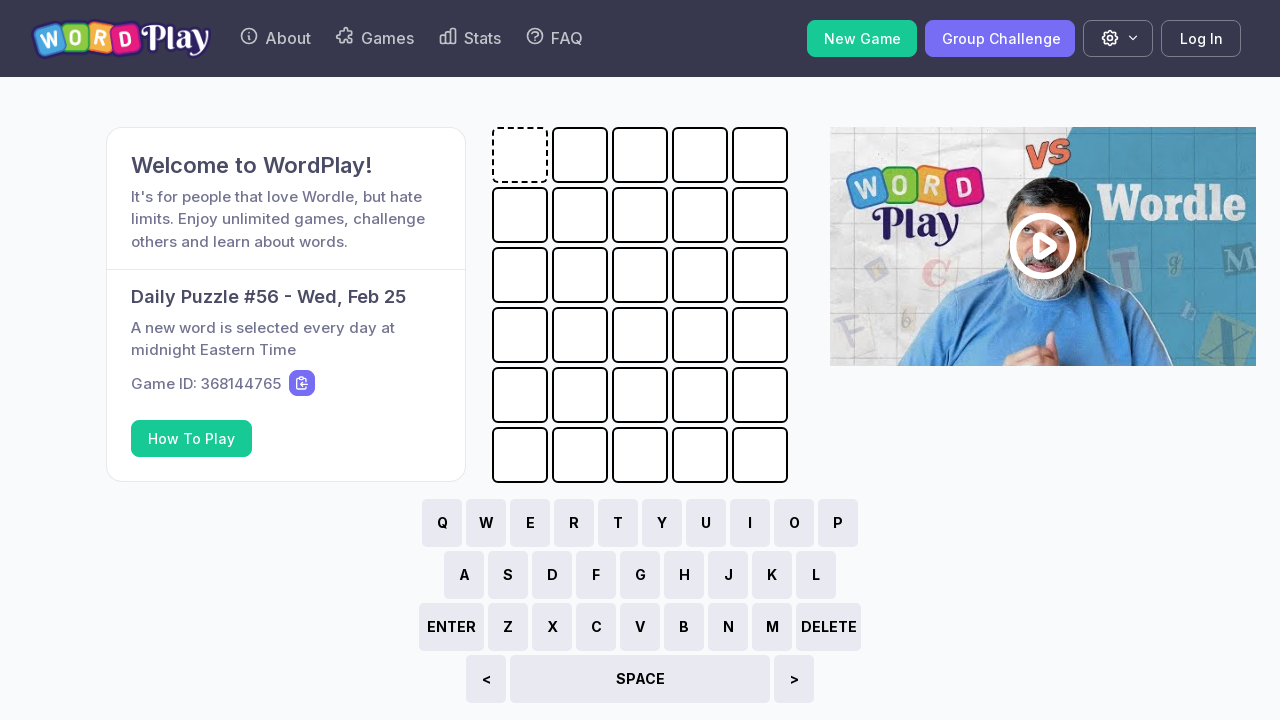

Waited for on-screen keyboard to be visible on .btn-close
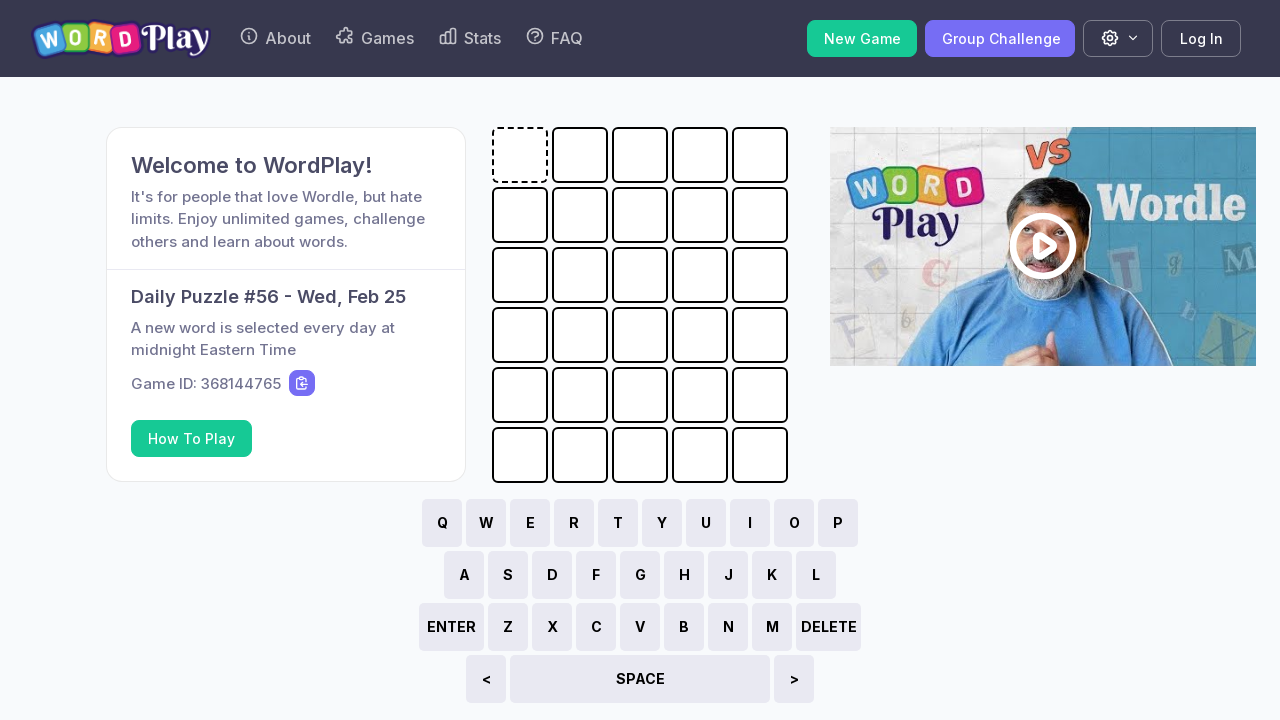

Clicked letter 'C' on keyboard at (596, 627) on .wp-key:has-text("C")
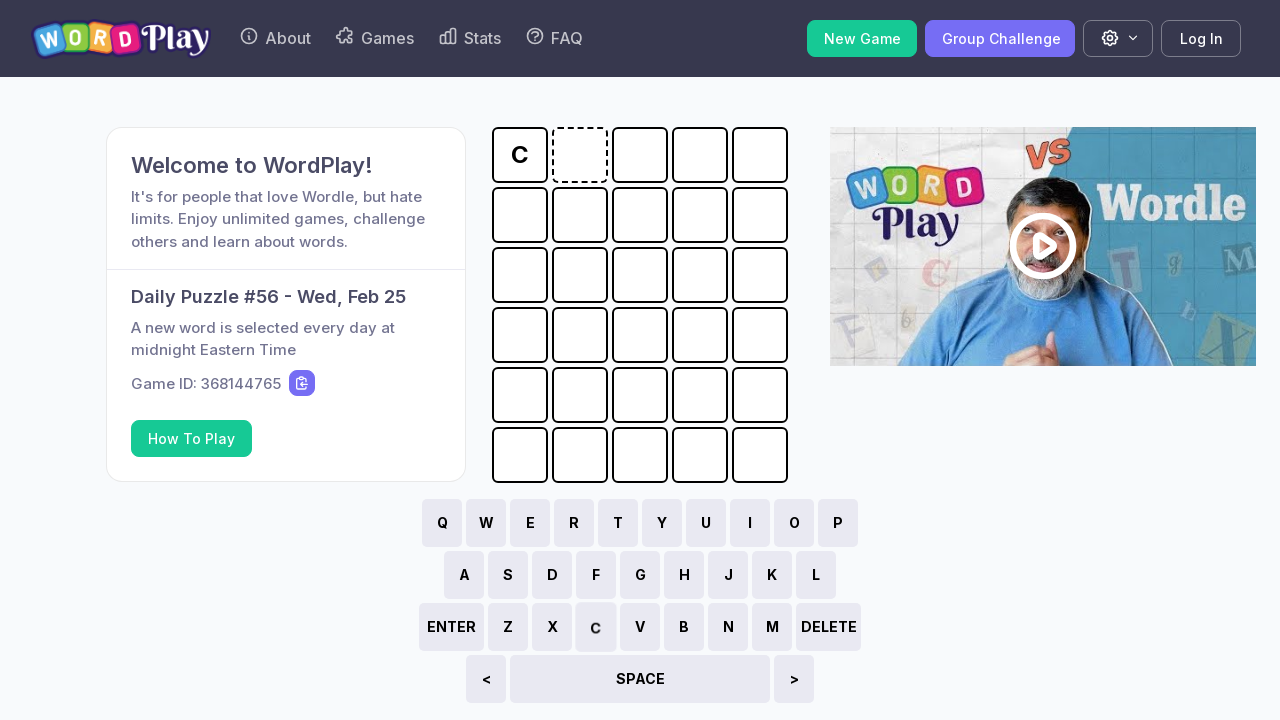

Clicked letter 'A' on keyboard at (464, 575) on .wp-key:has-text("A")
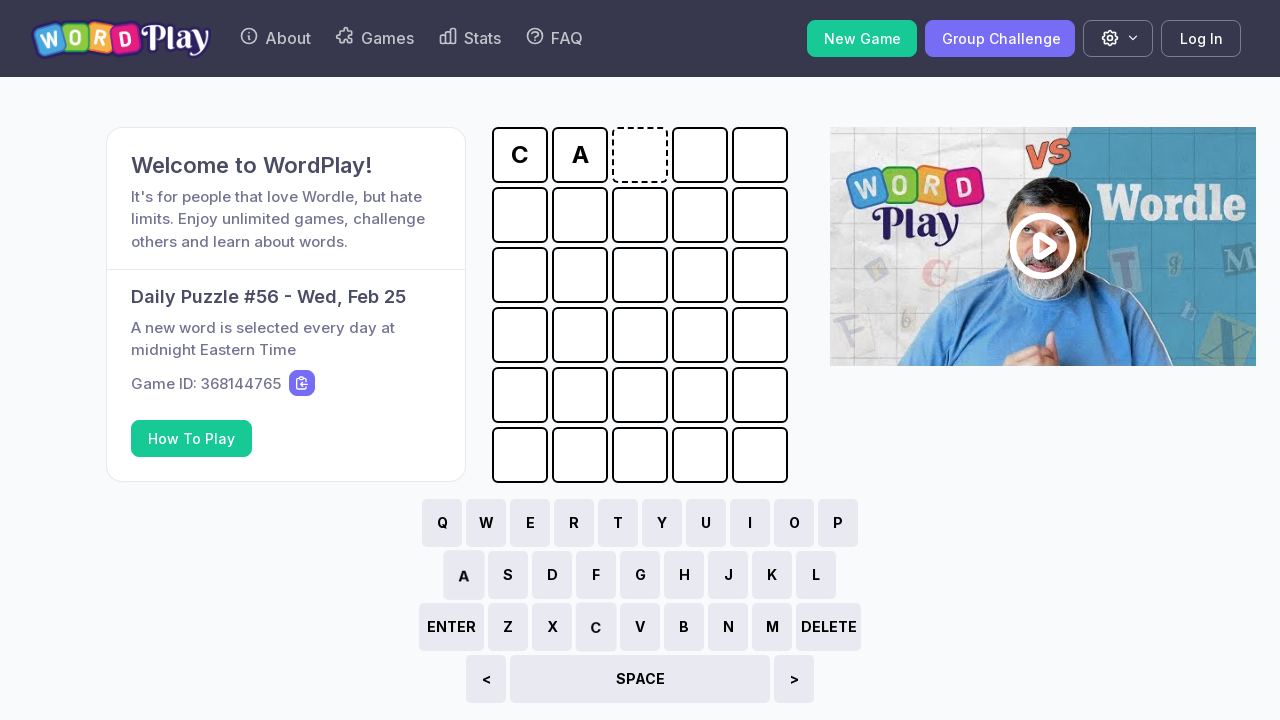

Clicked letter 'R' on keyboard at (574, 523) on .wp-key:has-text("R")
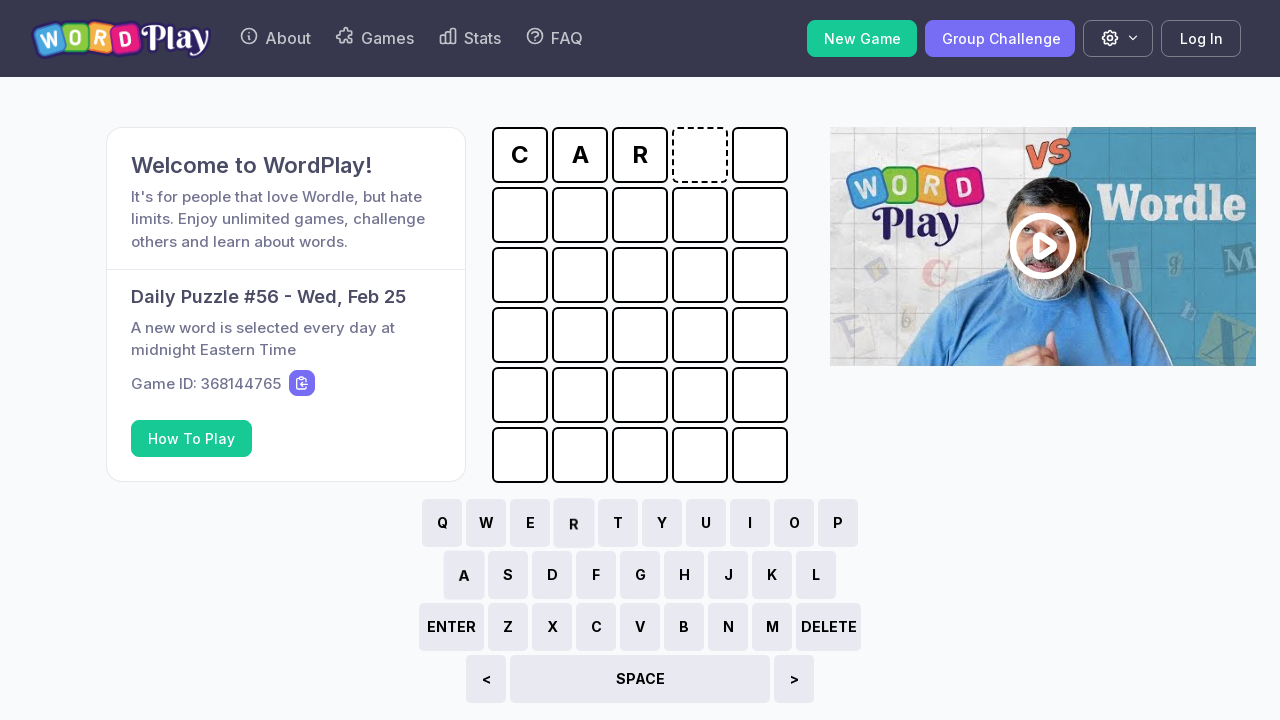

Clicked letter 'E' on keyboard at (530, 523) on .wp-key:has-text("E")
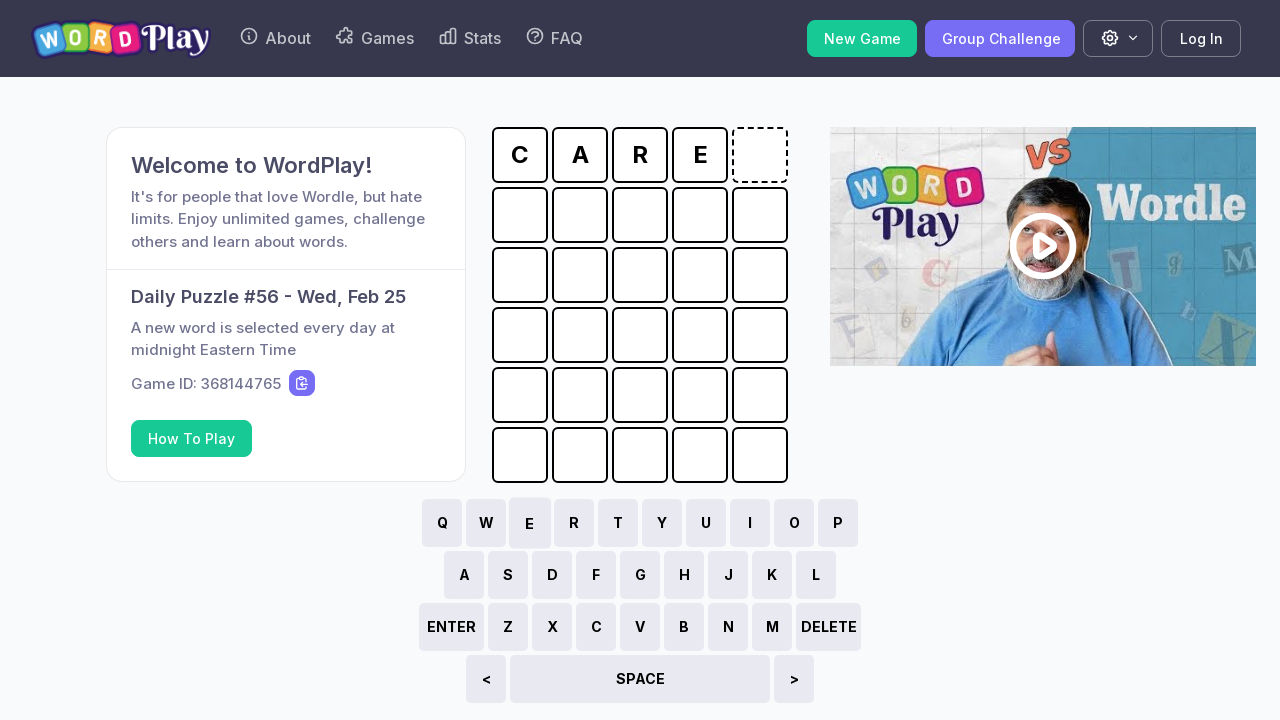

Clicked letter 'S' on keyboard at (508, 575) on .wp-key:has-text("S")
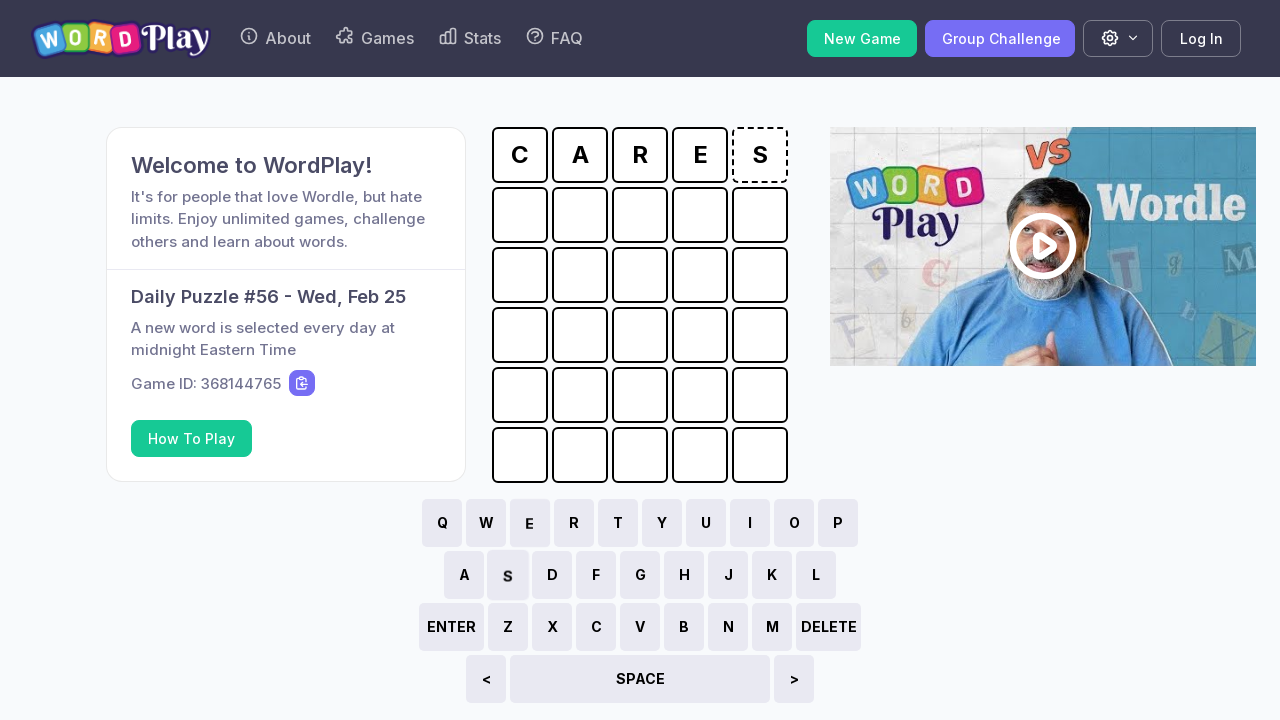

Clicked ENTER key to submit word at (452, 627) on .wp-key:has-text("ENTER")
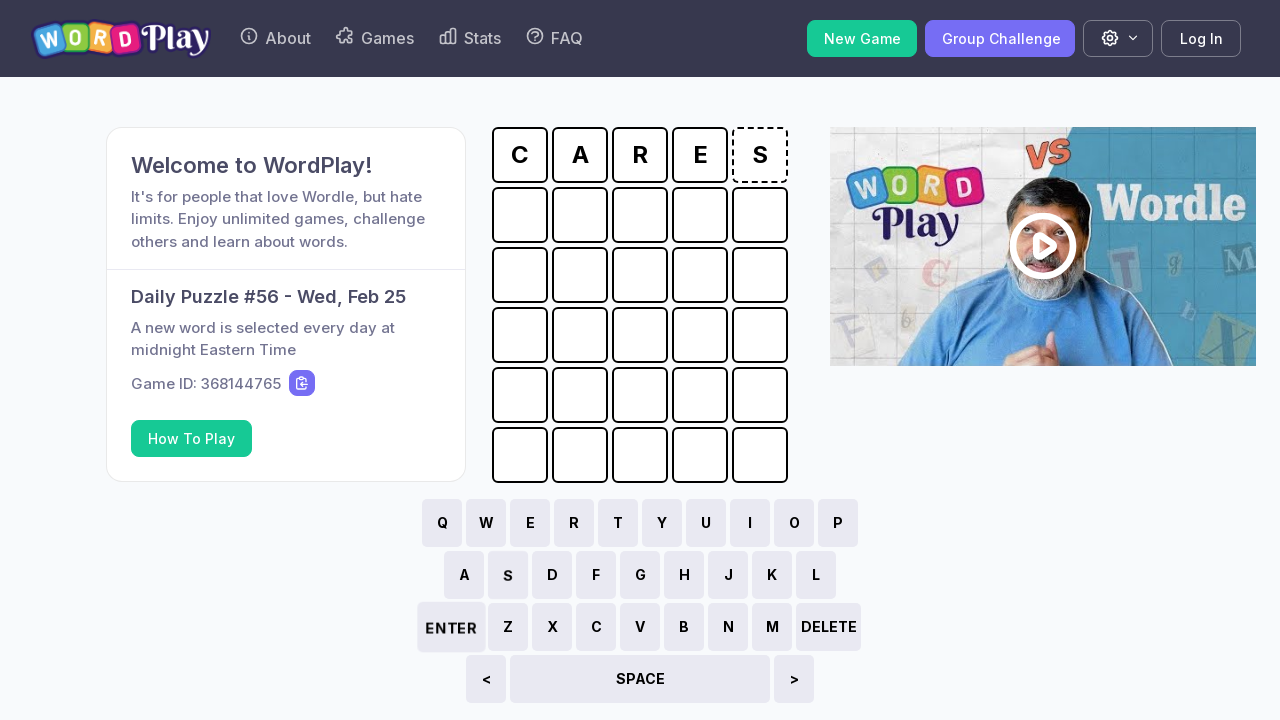

Waited for word to be processed by game
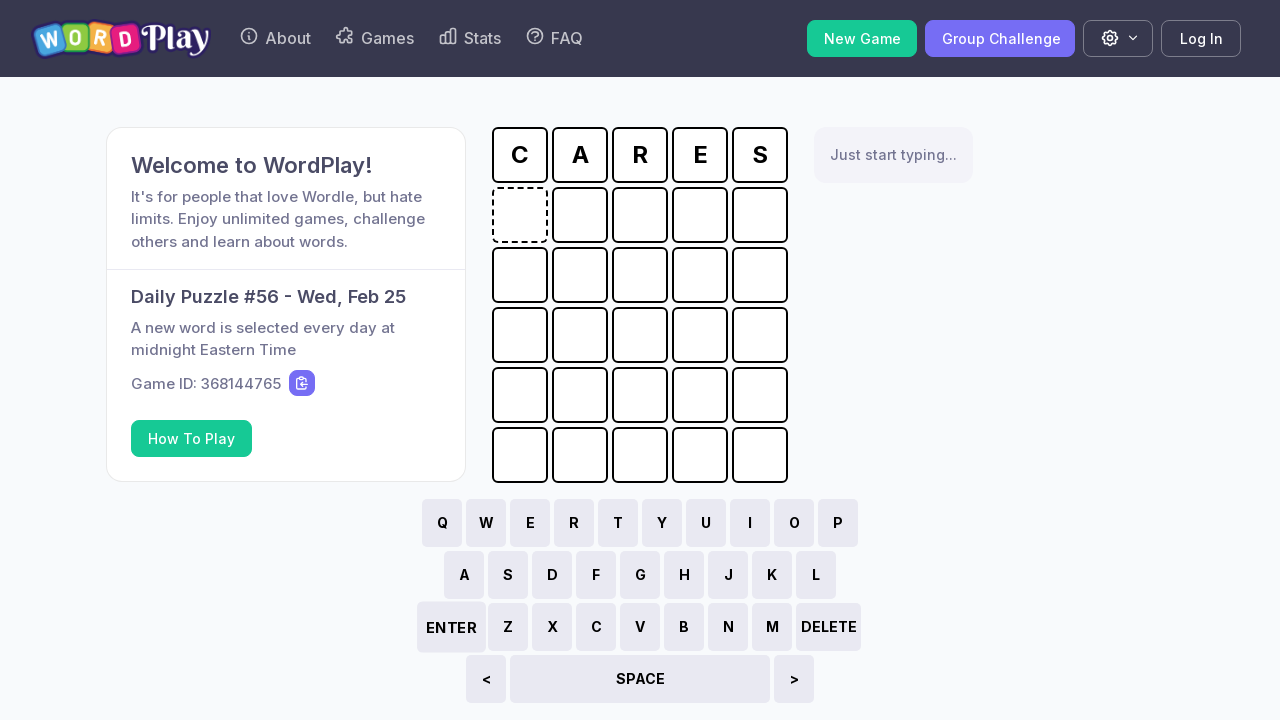

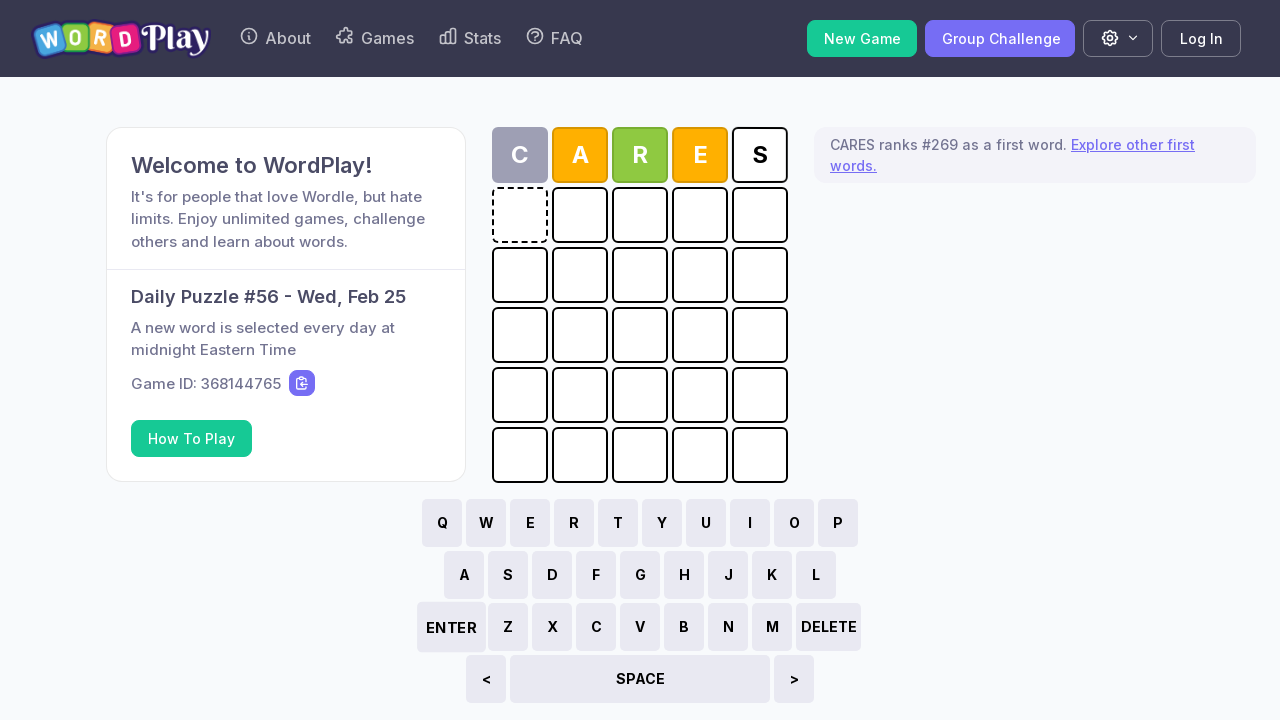